Tests deleting a product from the cart by clicking a remove button and verifying the item is no longer in the table.

Starting URL: https://dawidmikula.github.io/petStore/cart.html

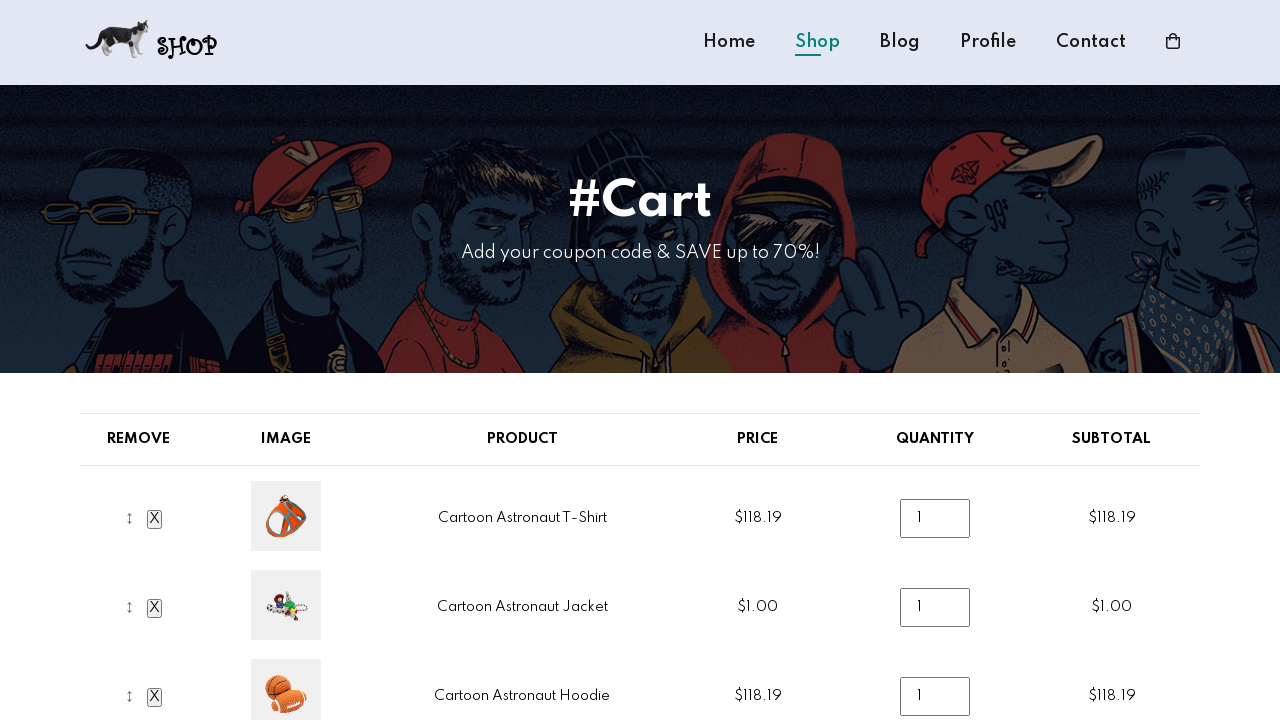

Waited for table rows to load
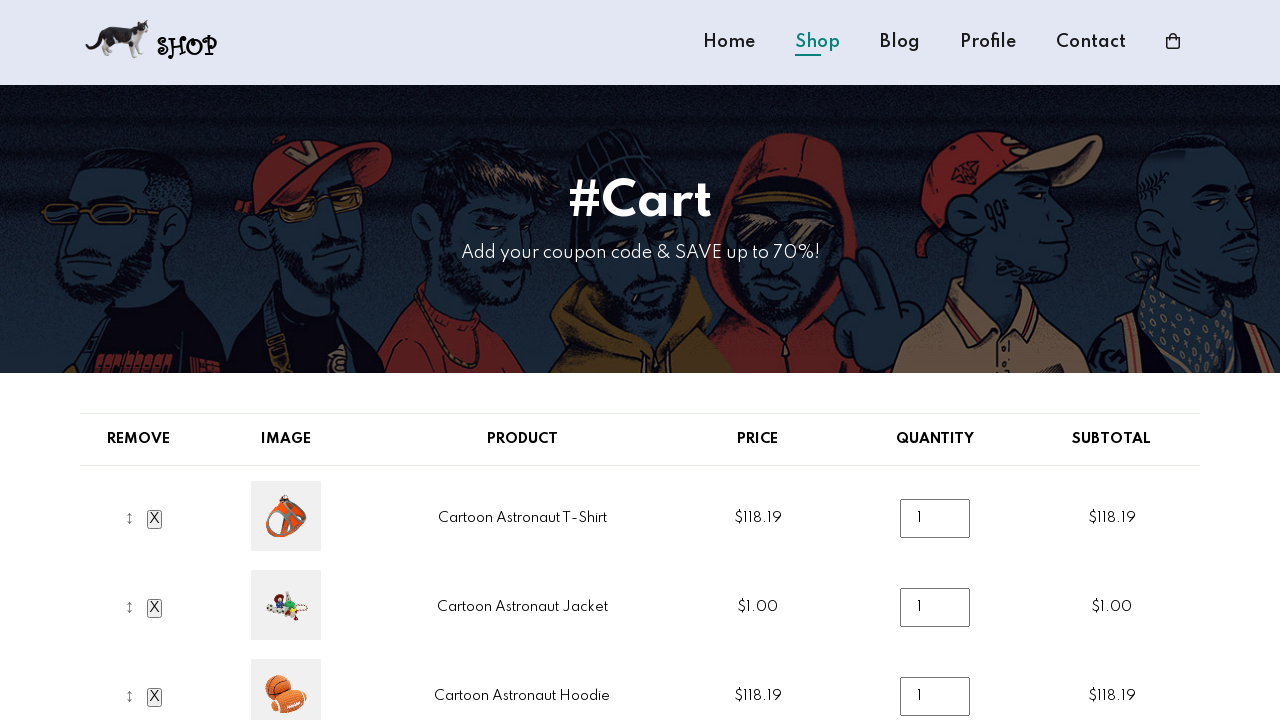

Retrieved all product cells from table
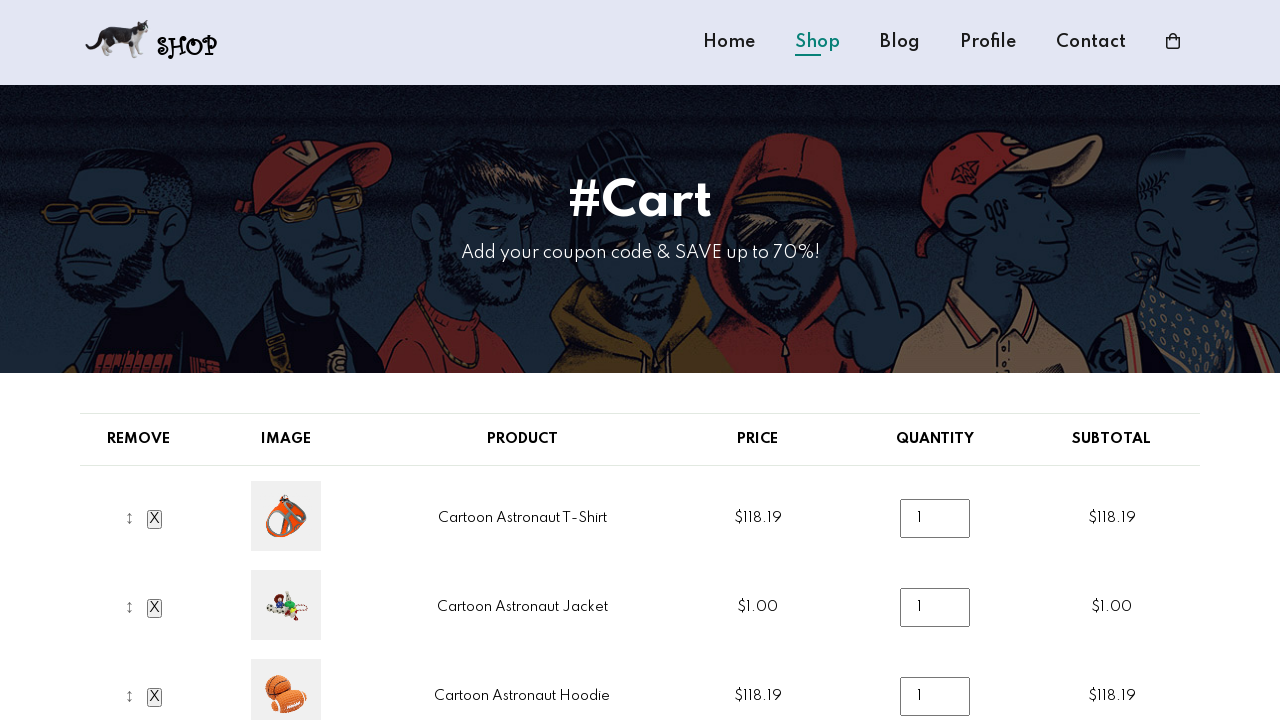

Extracted product names from cells - found 3 products
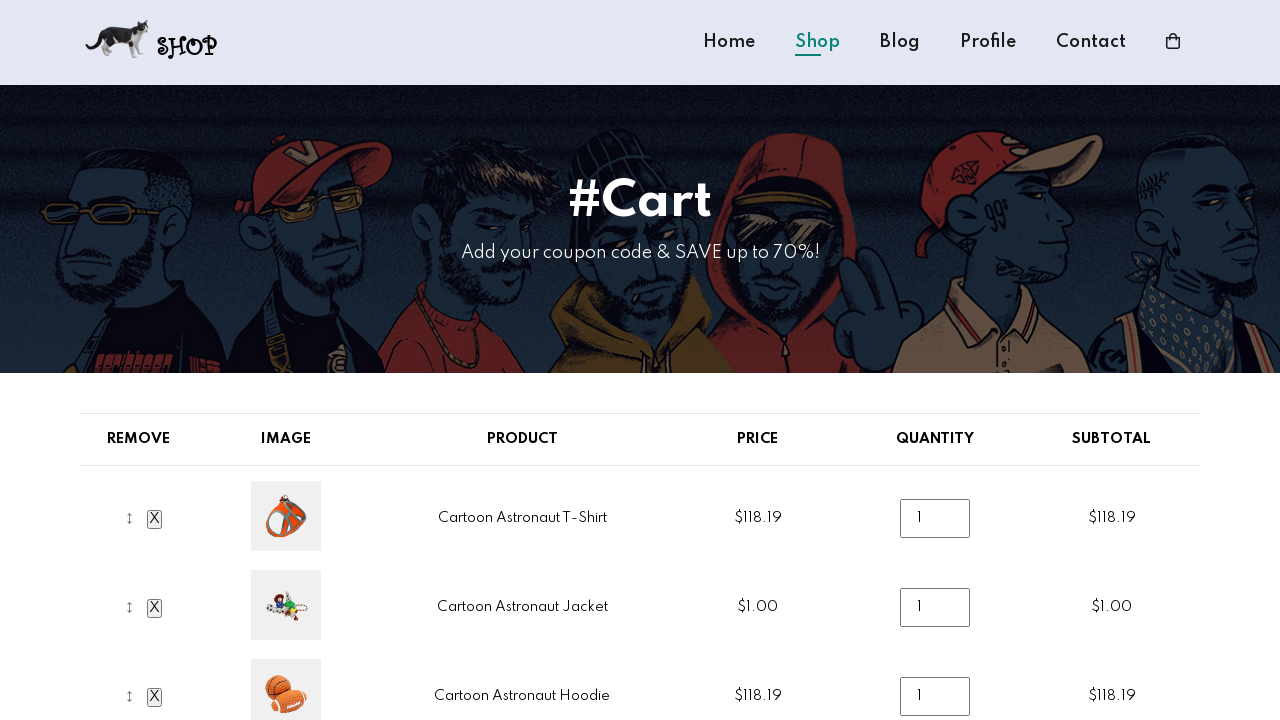

Determined target product to delete: 'Cartoon Astronaut Jacket' at index 1
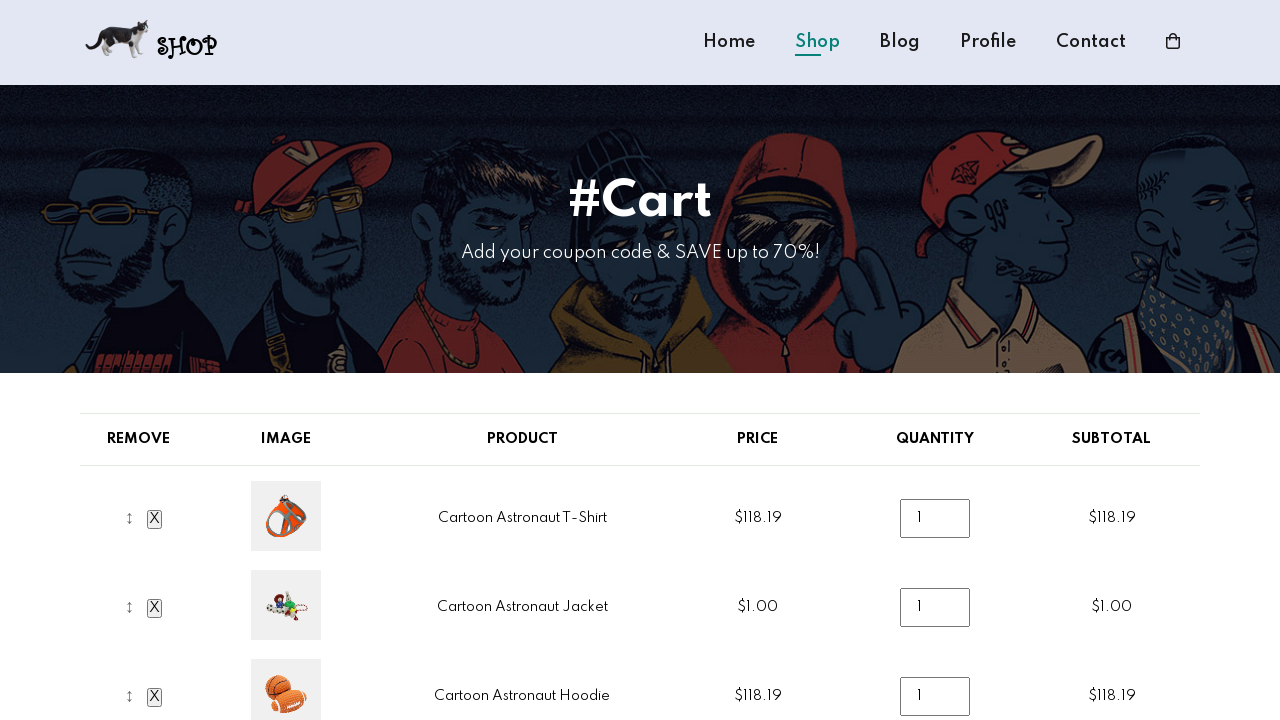

Clicked remove button for product at index 1 at (155, 608) on .remove-item >> nth=1
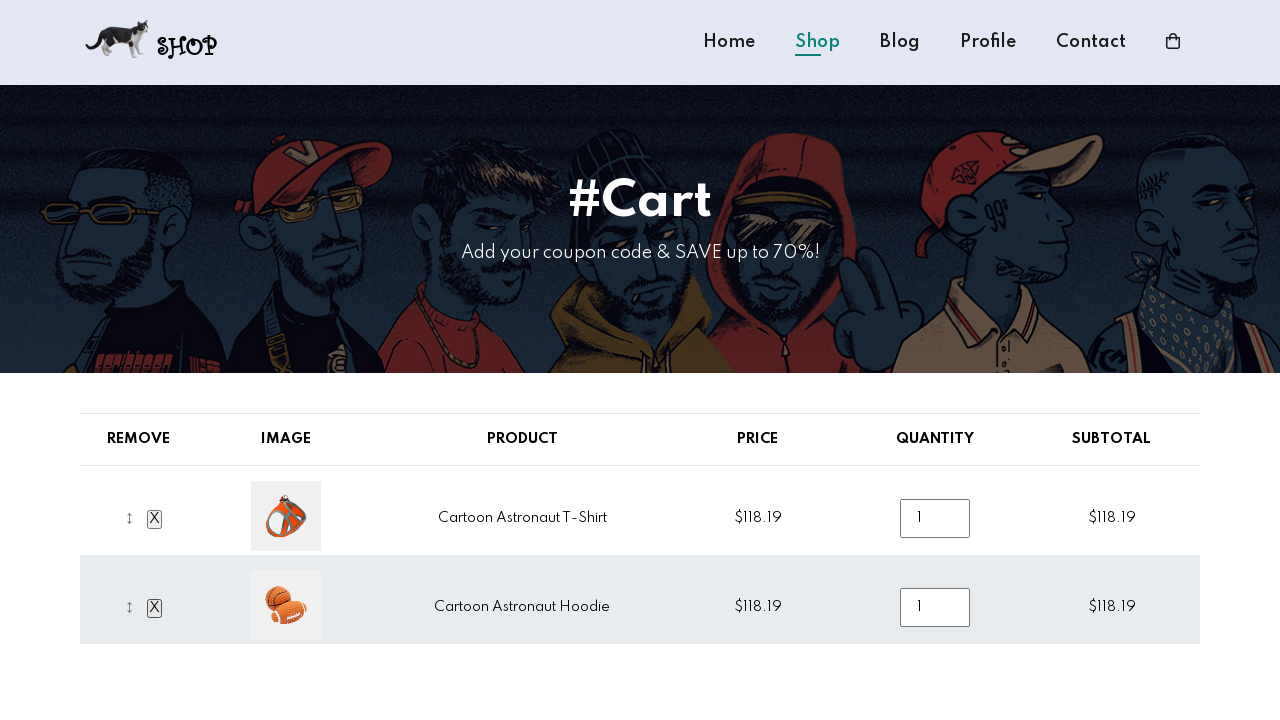

Waited for table to update after deletion
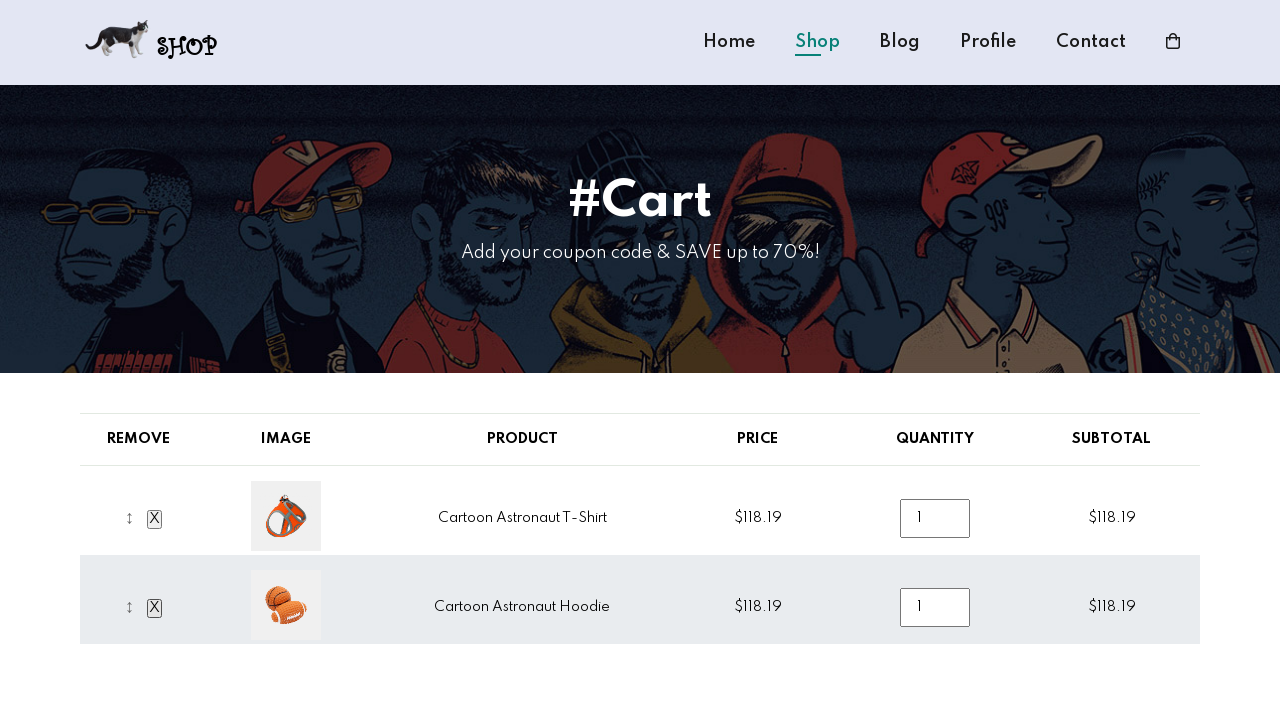

Retrieved product cells after deletion
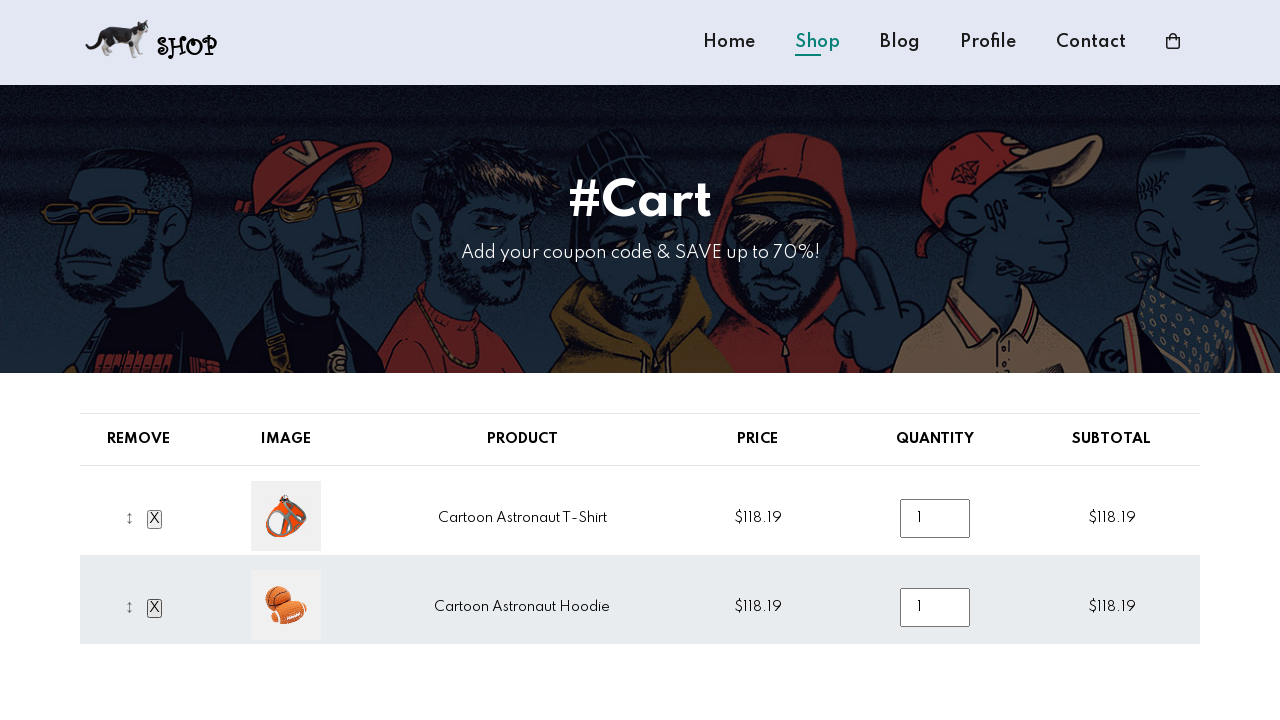

Extracted product names after deletion - found 2 products
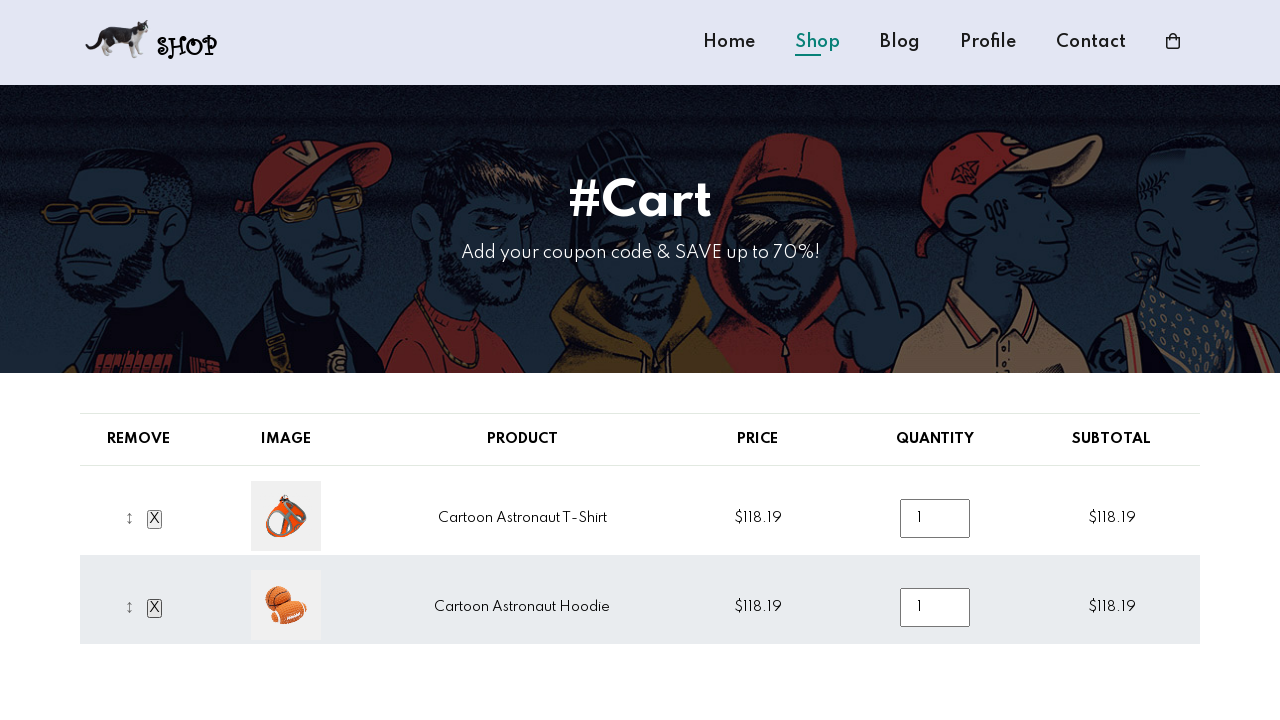

Verified that 'Cartoon Astronaut Jacket' was successfully removed from cart
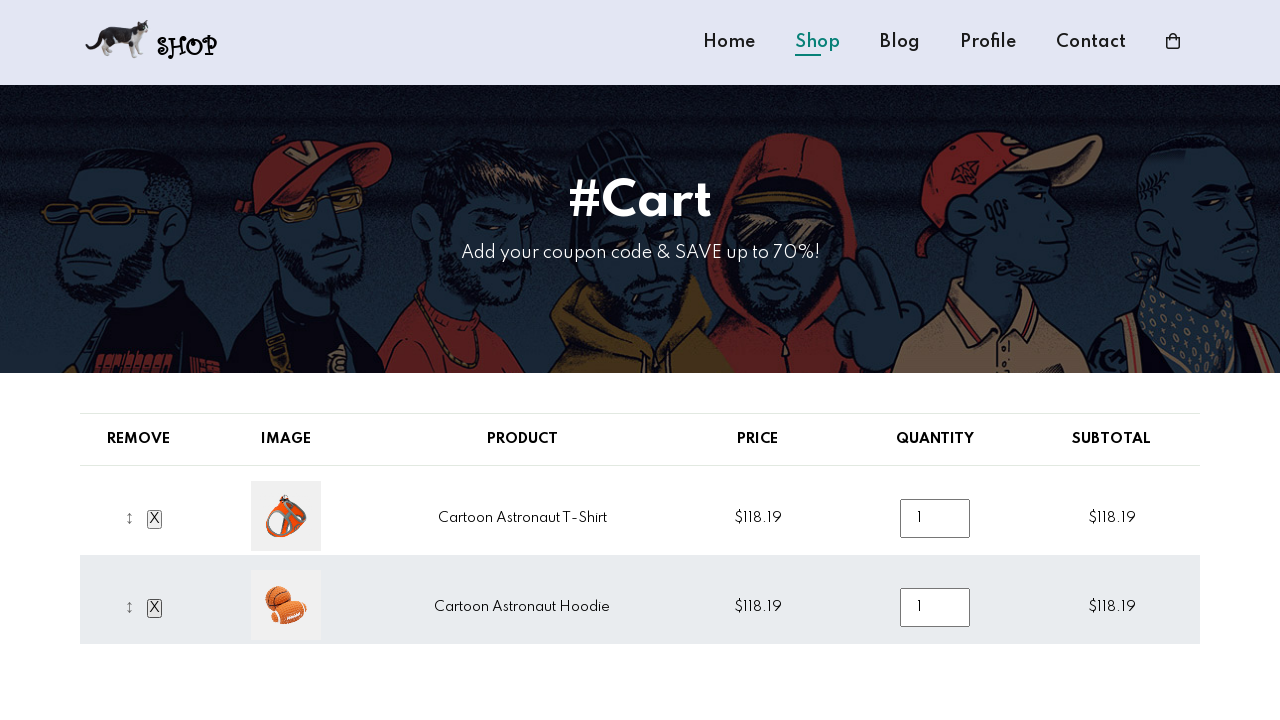

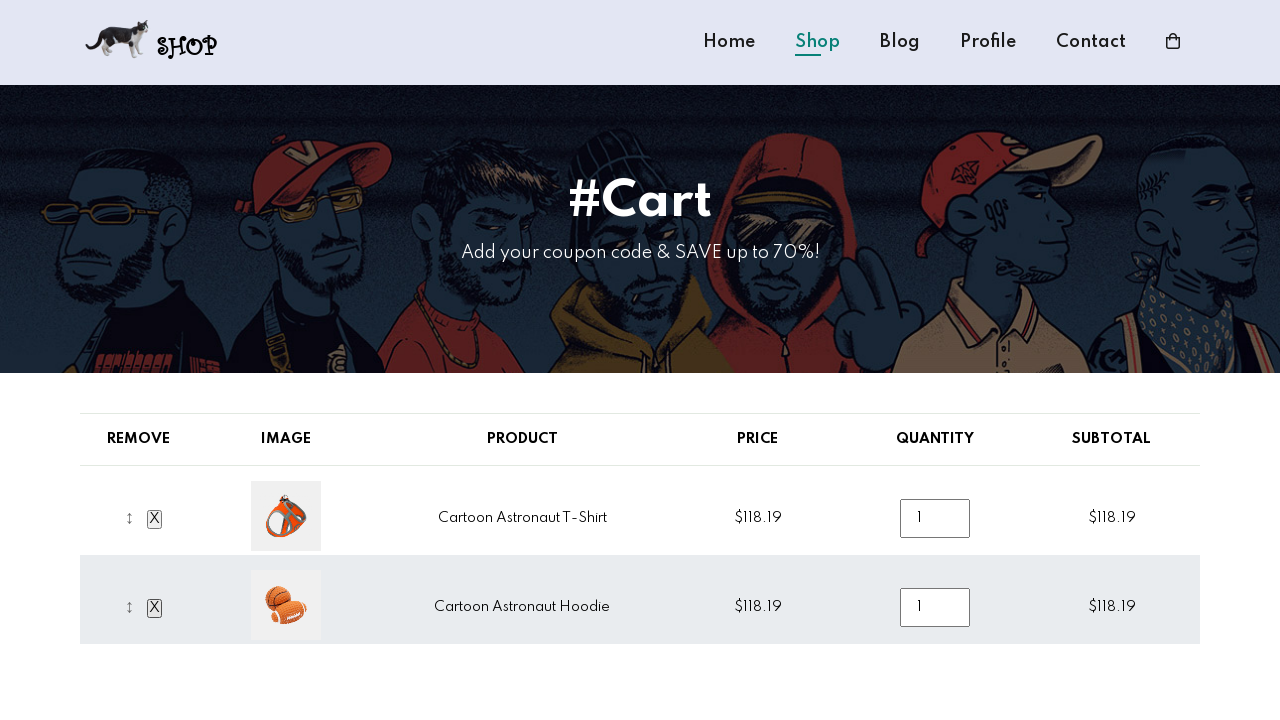